Tests a registration form by filling in first name, last name, and email fields in the first block, then submitting the form and verifying the success message.

Starting URL: http://suninjuly.github.io/registration1.html

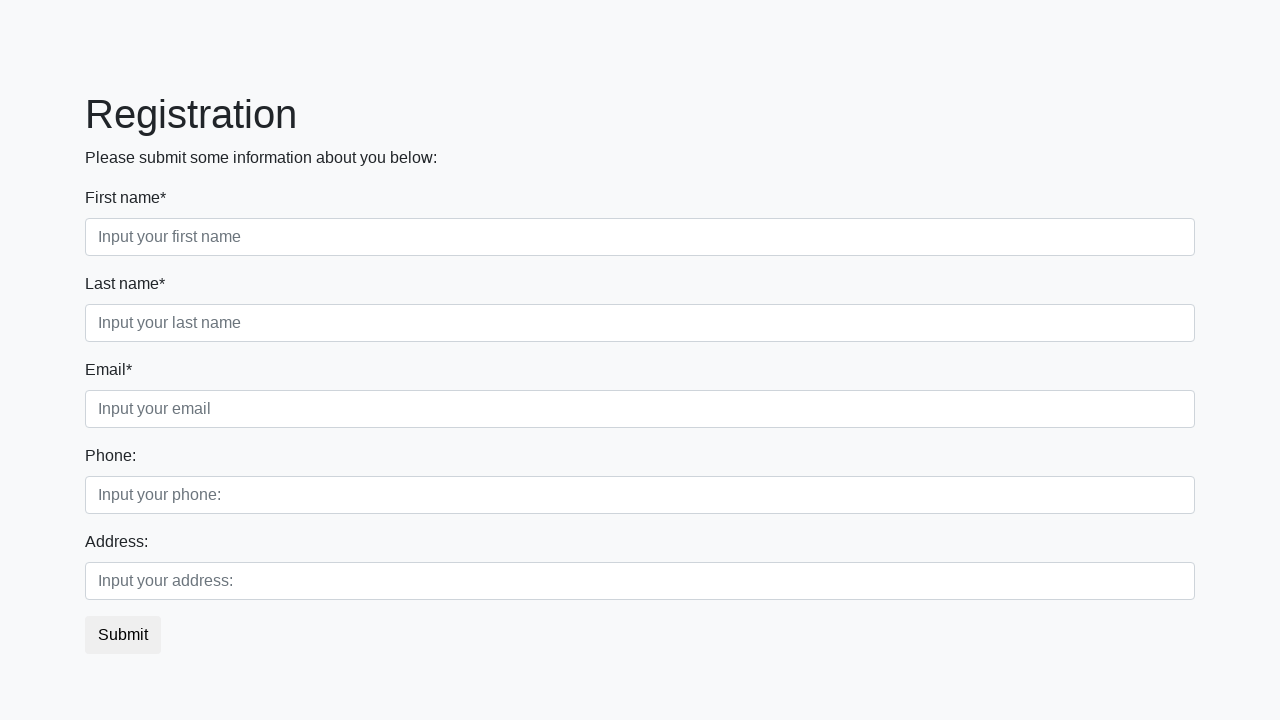

Filled first name field with 'Ivan' on div.first_block input.first
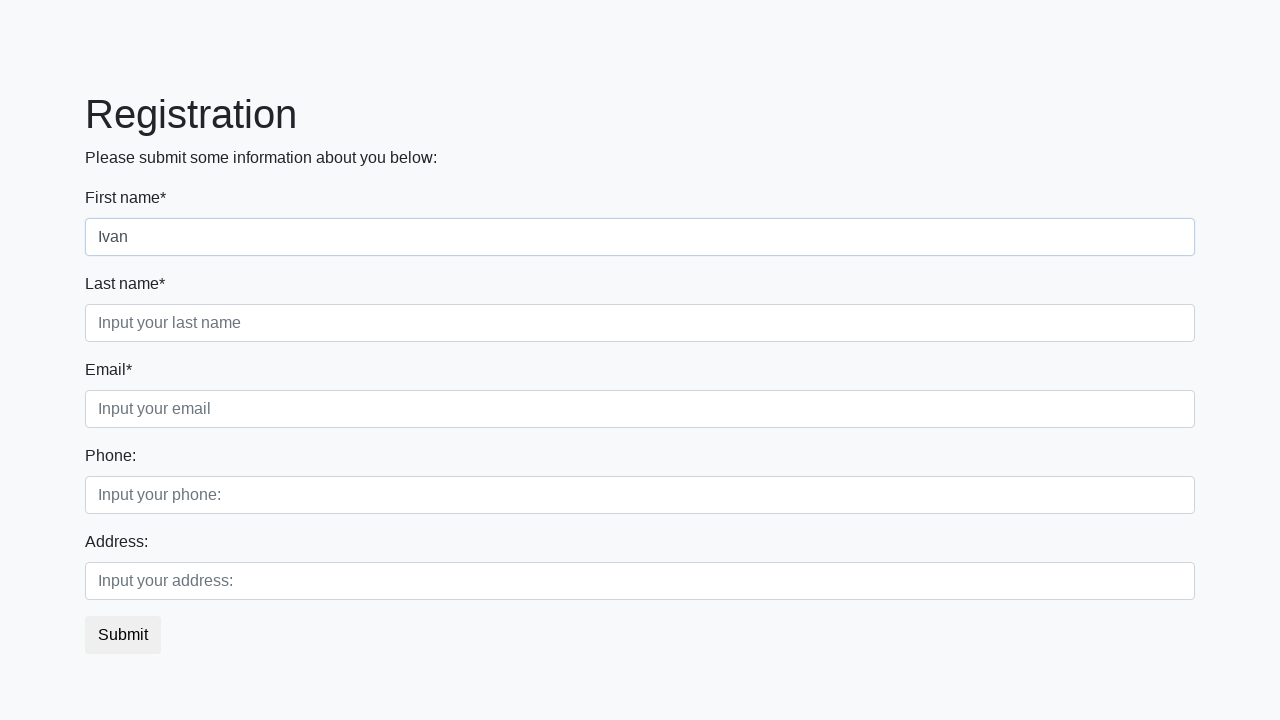

Filled last name field with 'Petrov' on div.first_block input.second
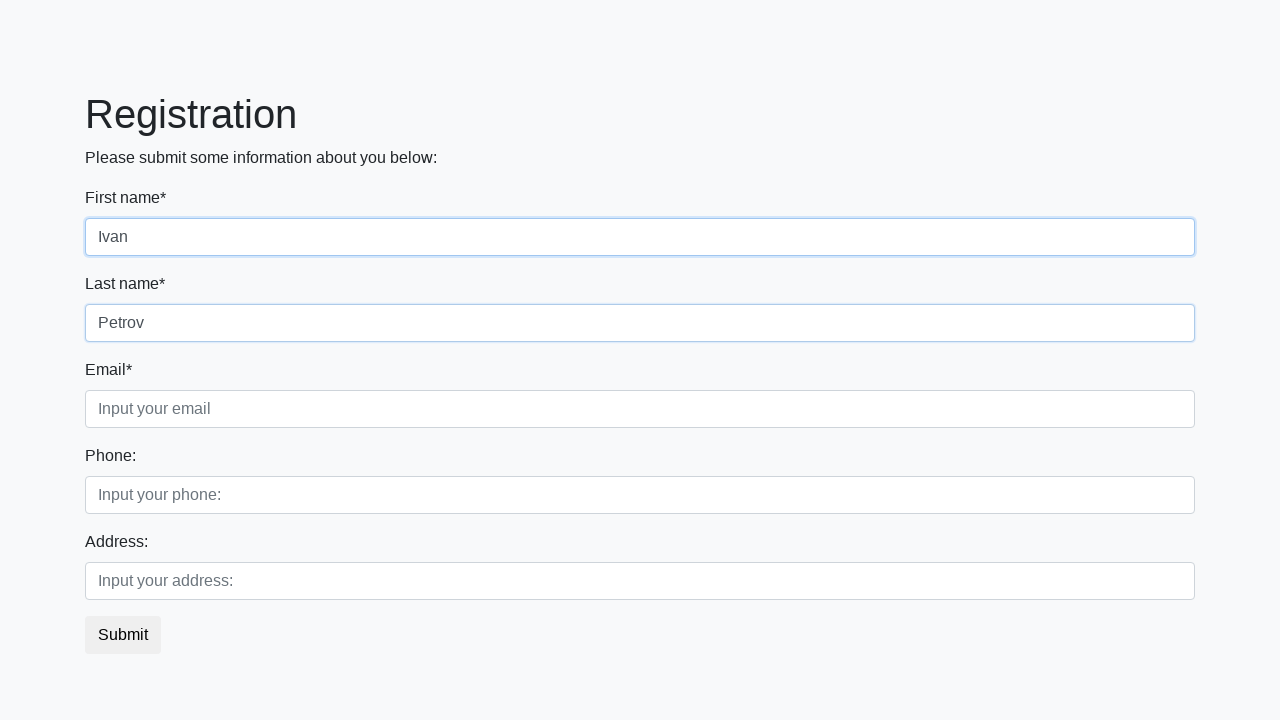

Filled email field with 'testuser2024@example.com' on div.first_block input.third
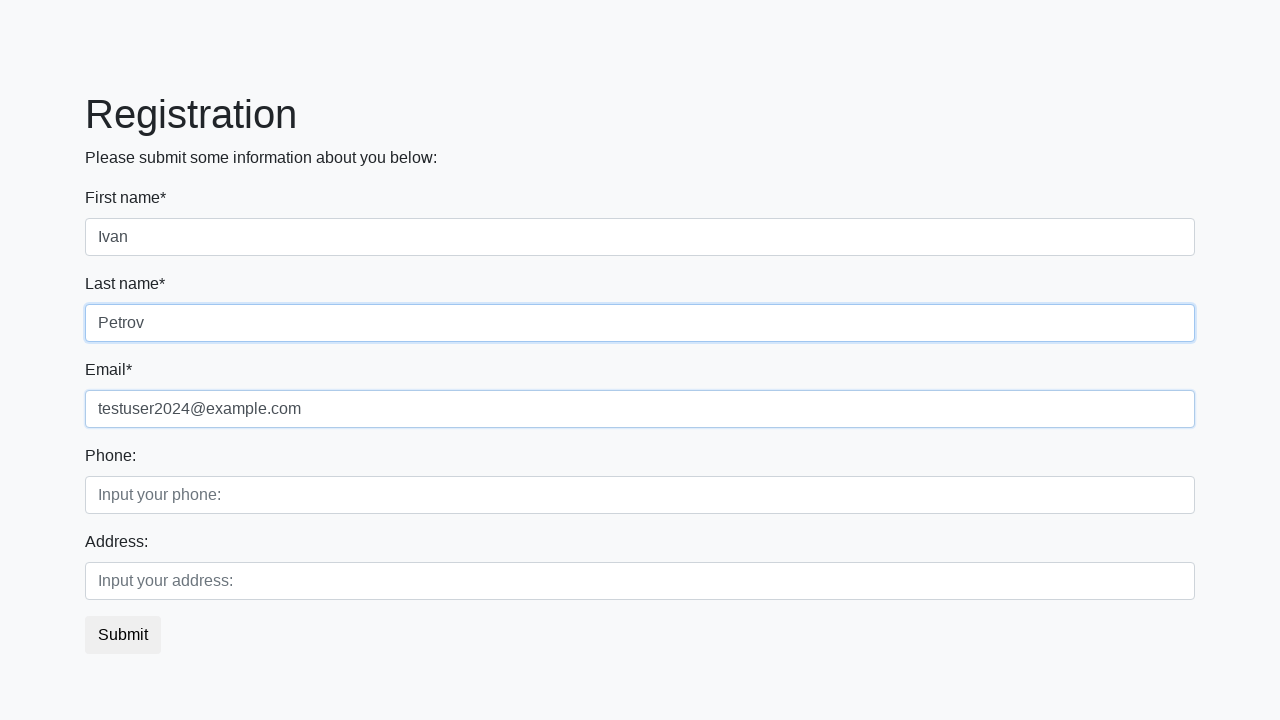

Clicked the submit button at (123, 635) on button.btn
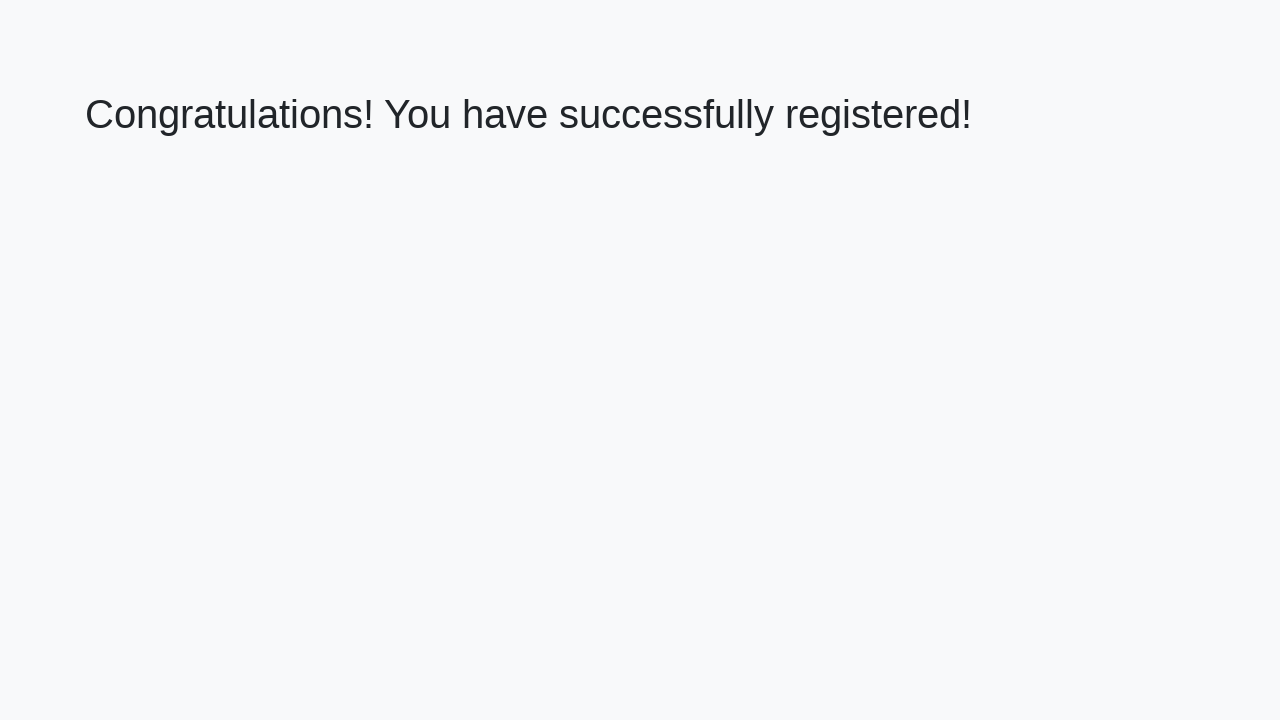

Success message appeared (h1 element loaded)
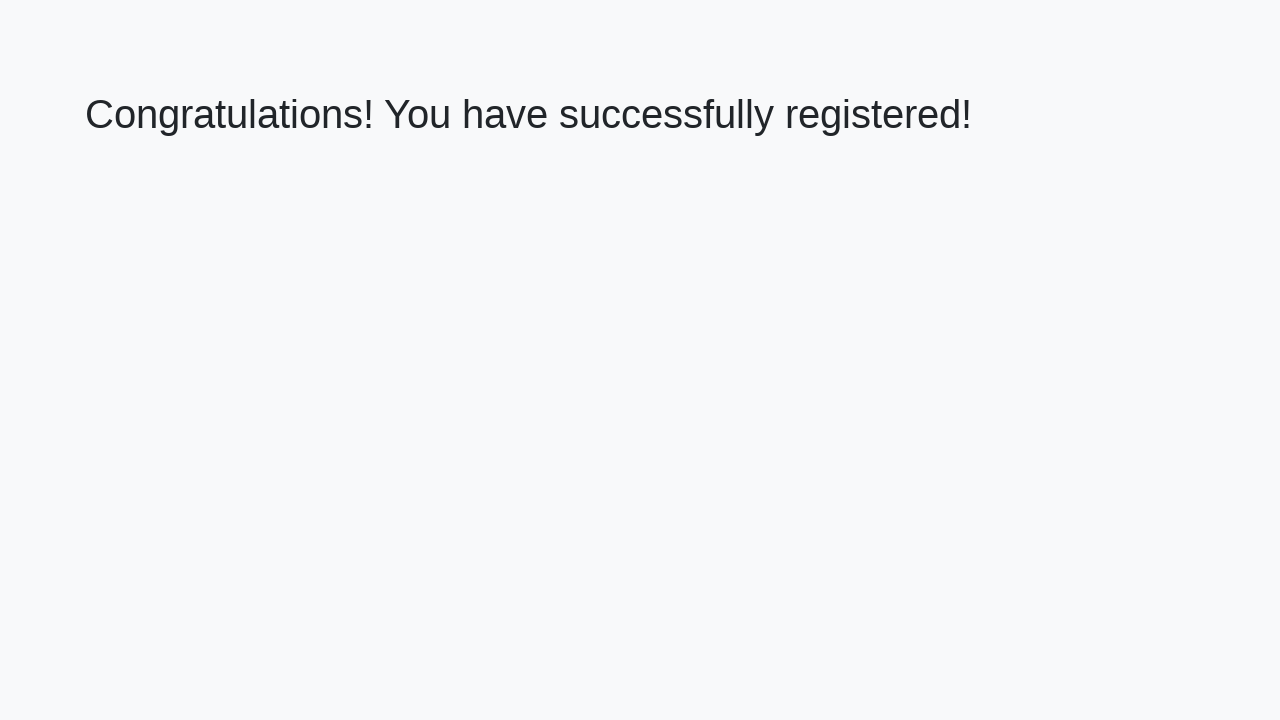

Retrieved welcome text from h1 element
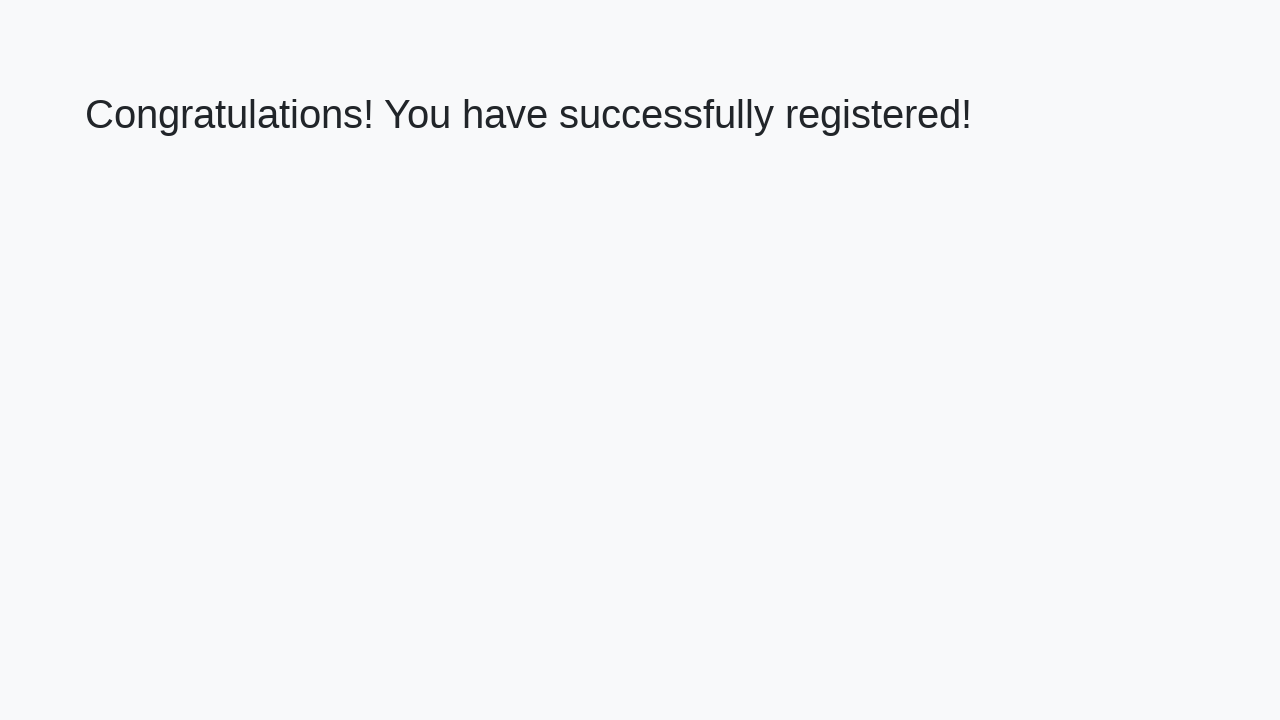

Verified success message: 'Congratulations! You have successfully registered!'
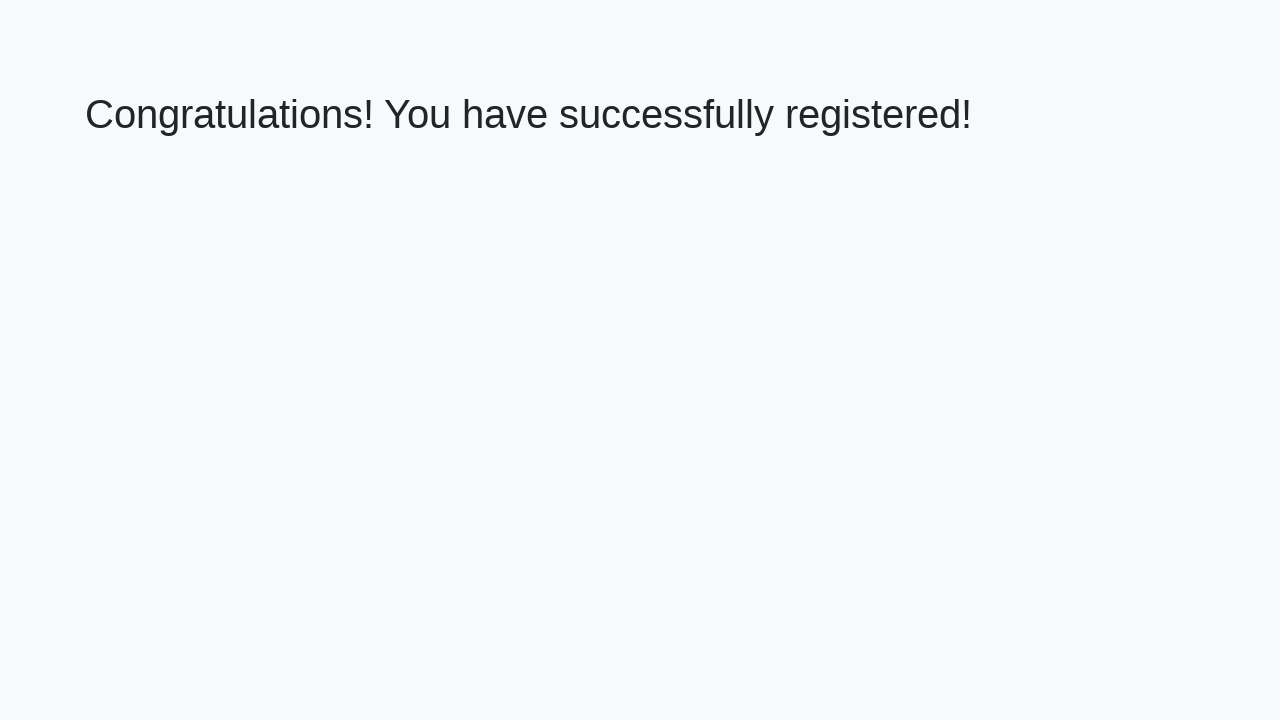

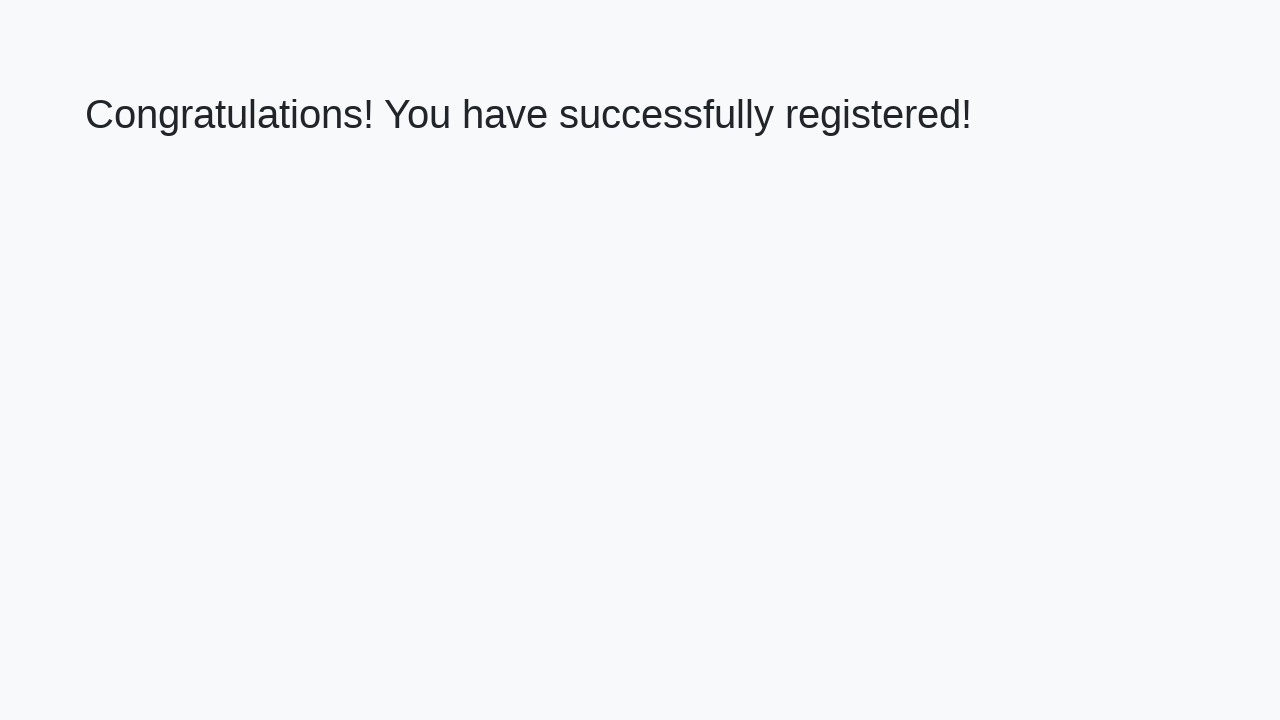